Navigates to the OrangeHRM login page. This is a minimal test that simply loads the login page without performing any actions.

Starting URL: https://opensource-demo.orangehrmlive.com/web/index.php/auth/login

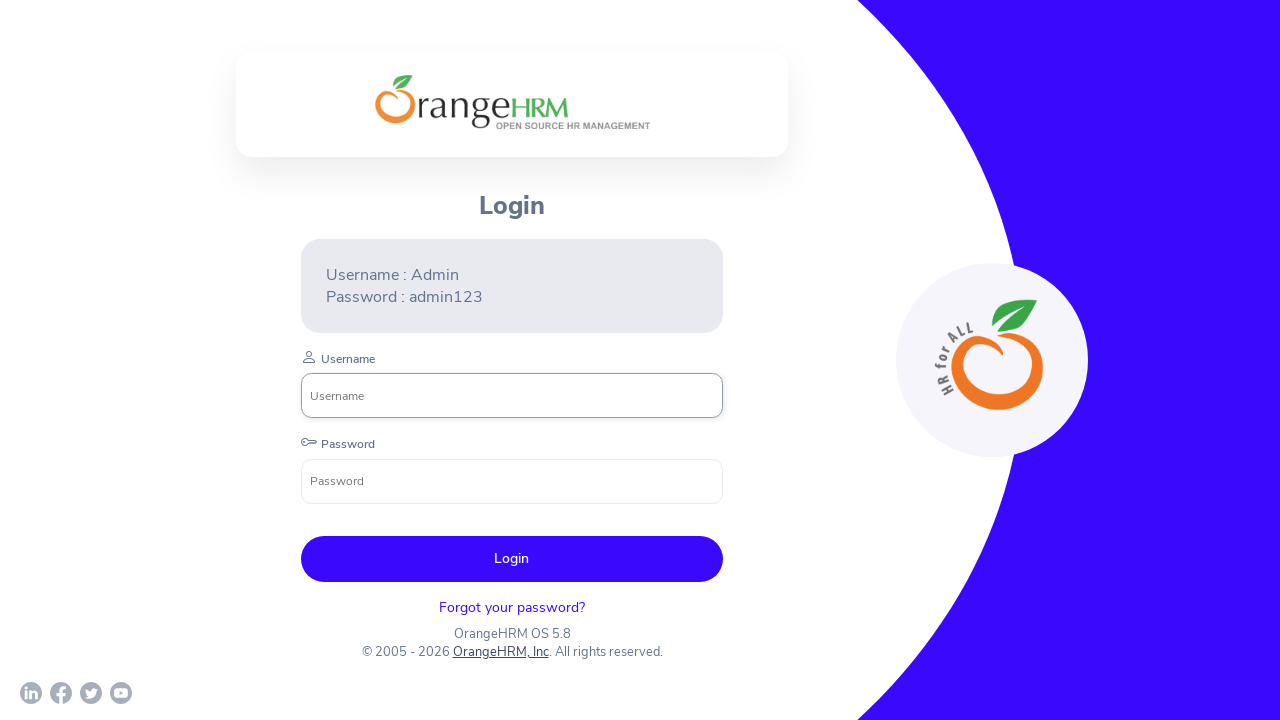

Waited for page to reach domcontentloaded state
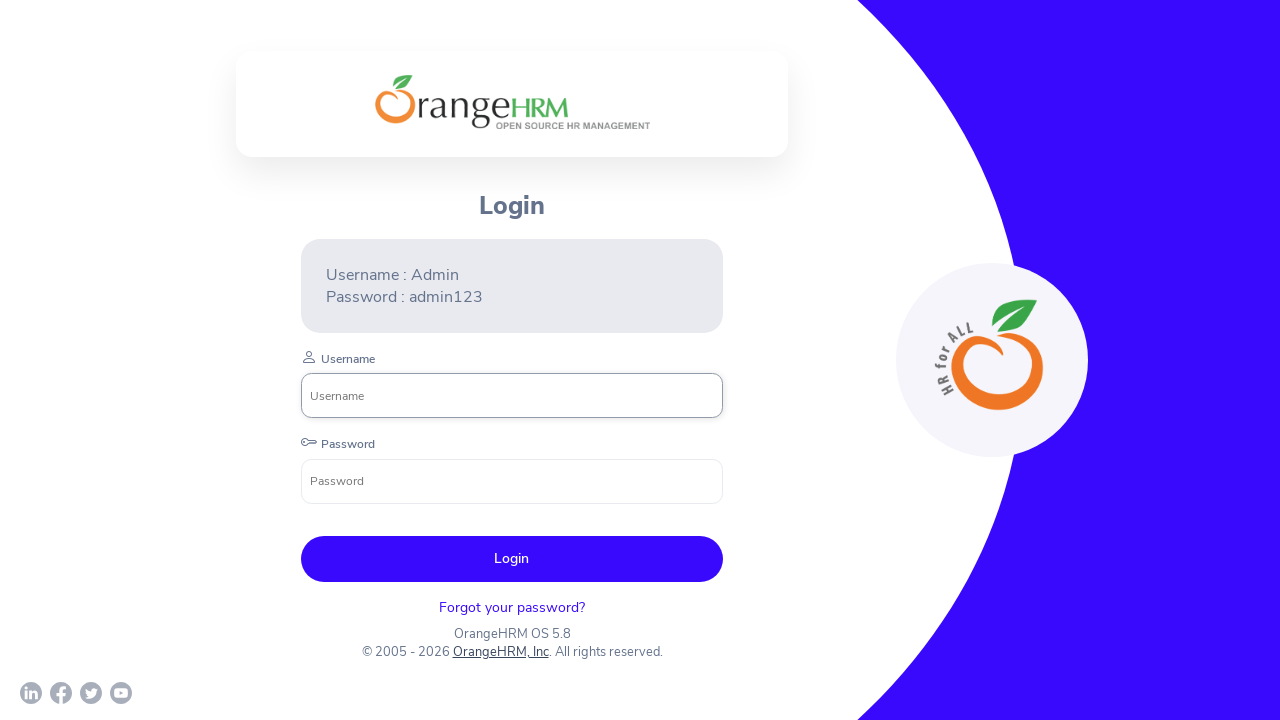

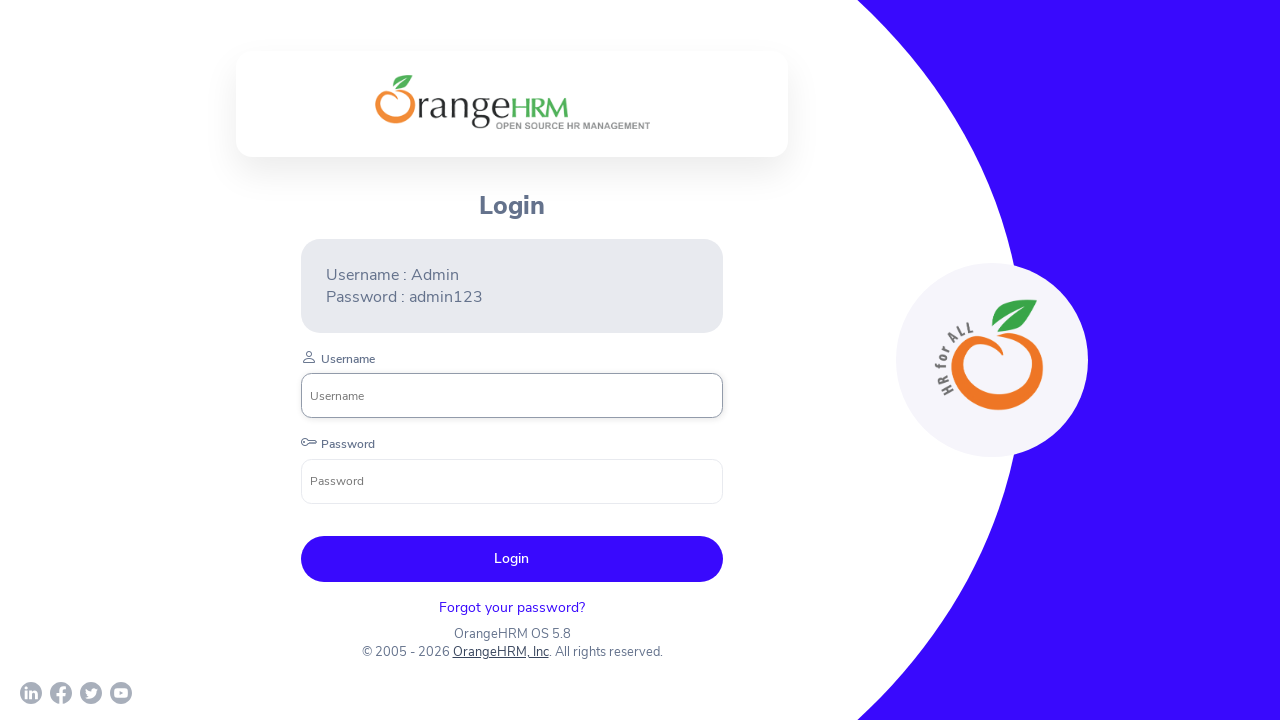